Tests password generation with only numbers enabled and length of 1, verifying 10 single-digit passwords are generated

Starting URL: http://onlinepasswordgenerator.ru

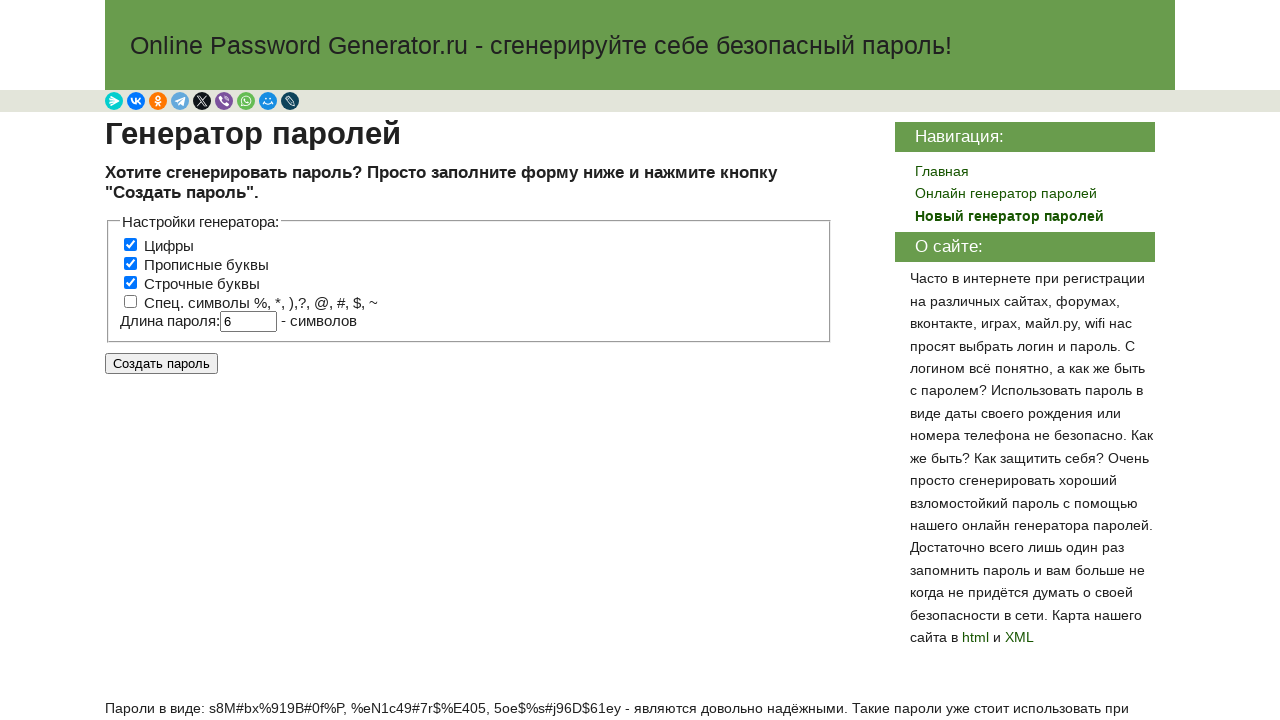

Numbers checkbox is already checked
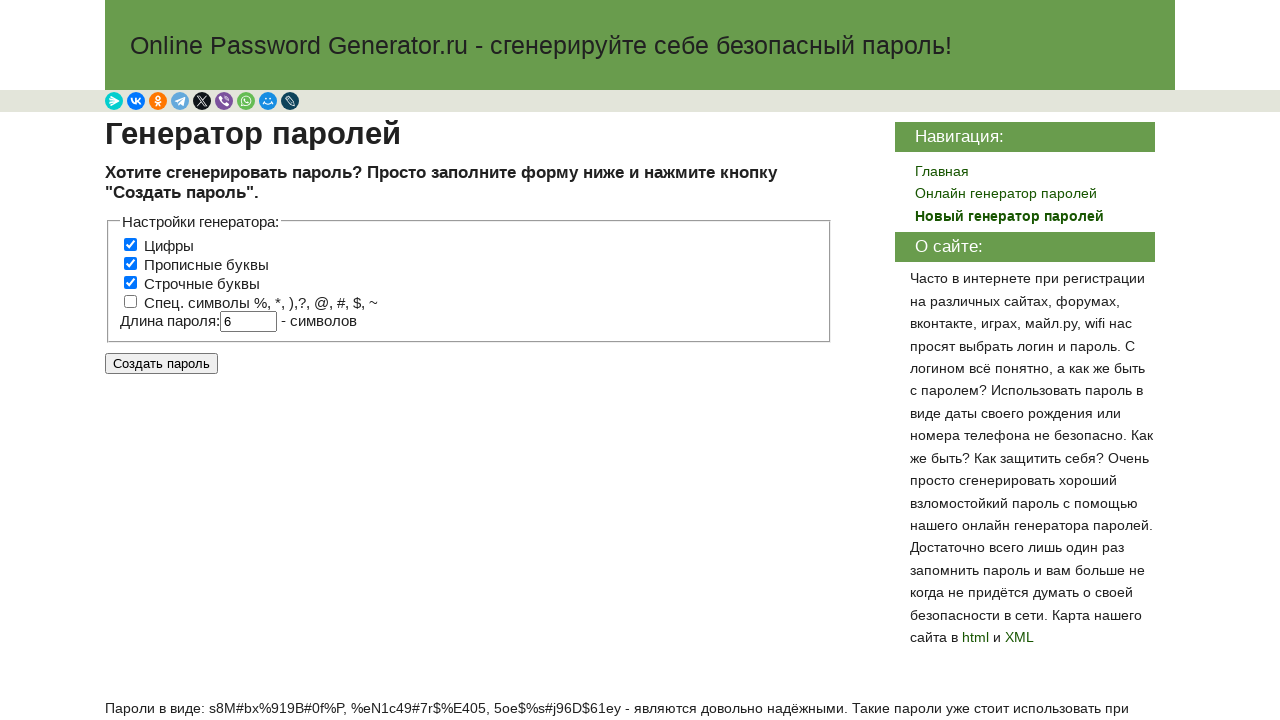

Clicked uppercase checkbox to disable it at (131, 263) on //*[@id="content"]/div/div[3]/div[1]/form/fieldset/label[2]/input
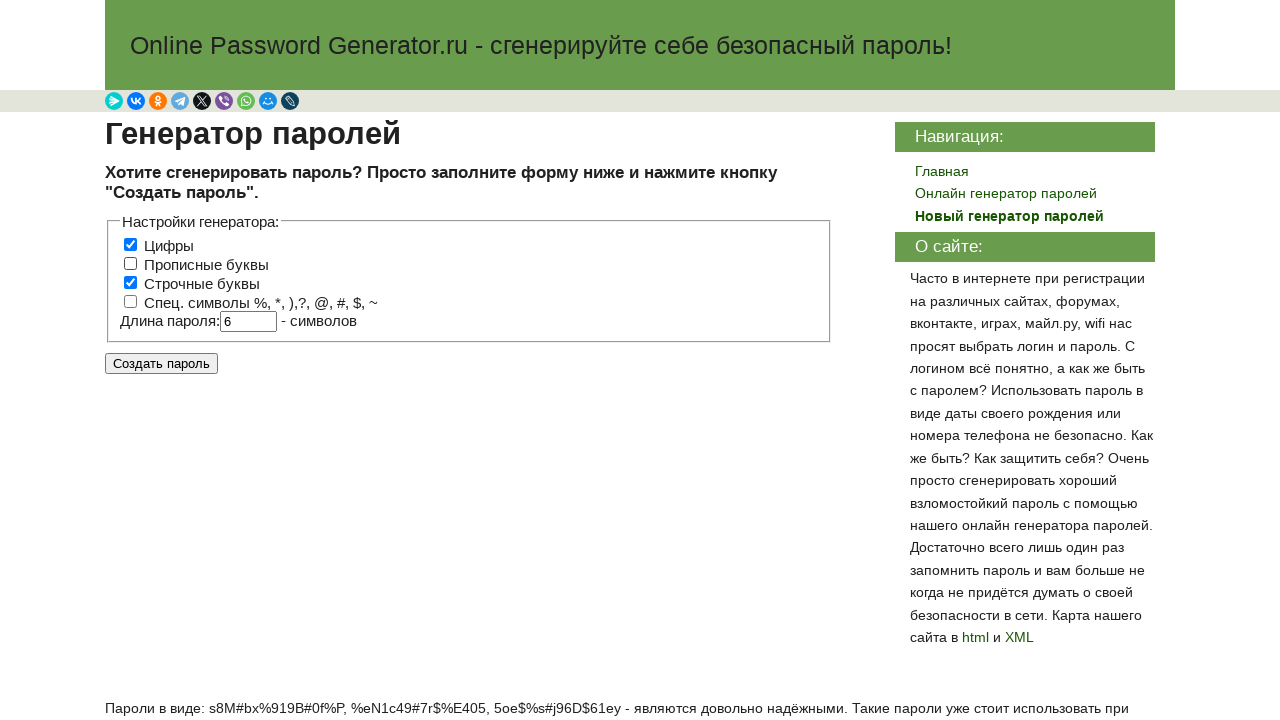

Clicked lowercase checkbox to disable it at (131, 282) on //*[@id="content"]/div/div[3]/div[1]/form/fieldset/label[3]/input
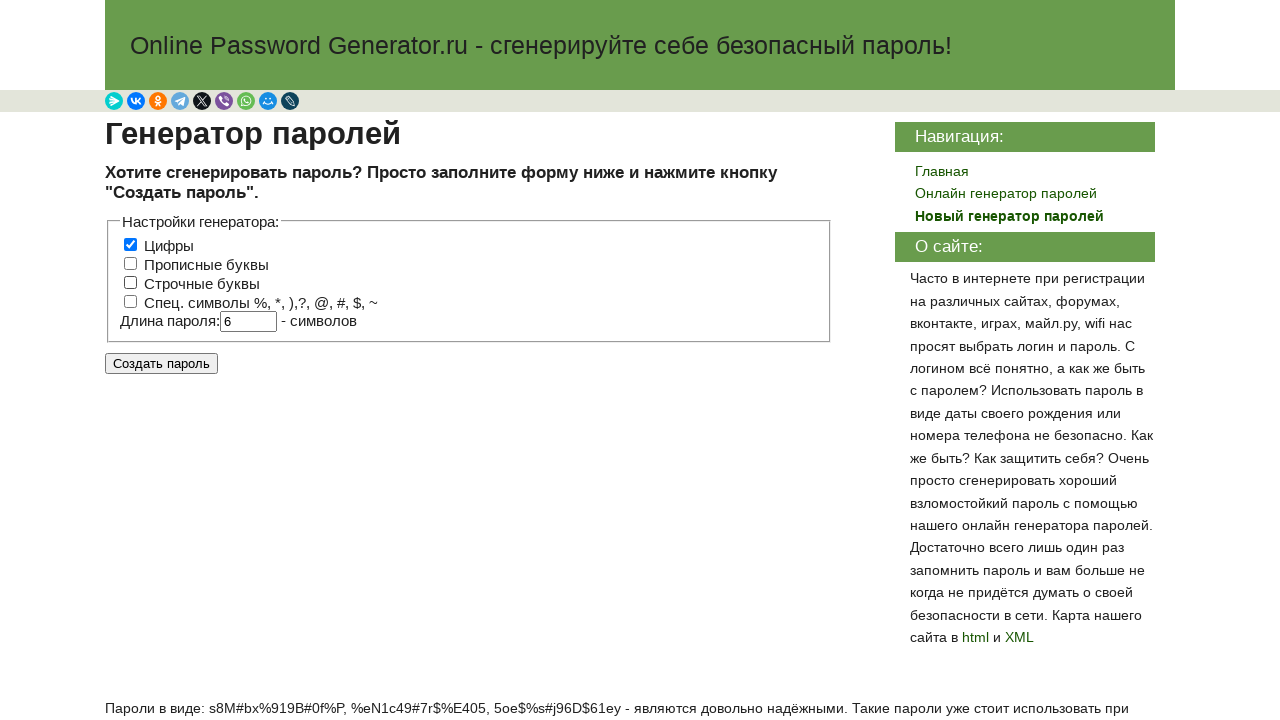

Special characters checkbox is already unchecked
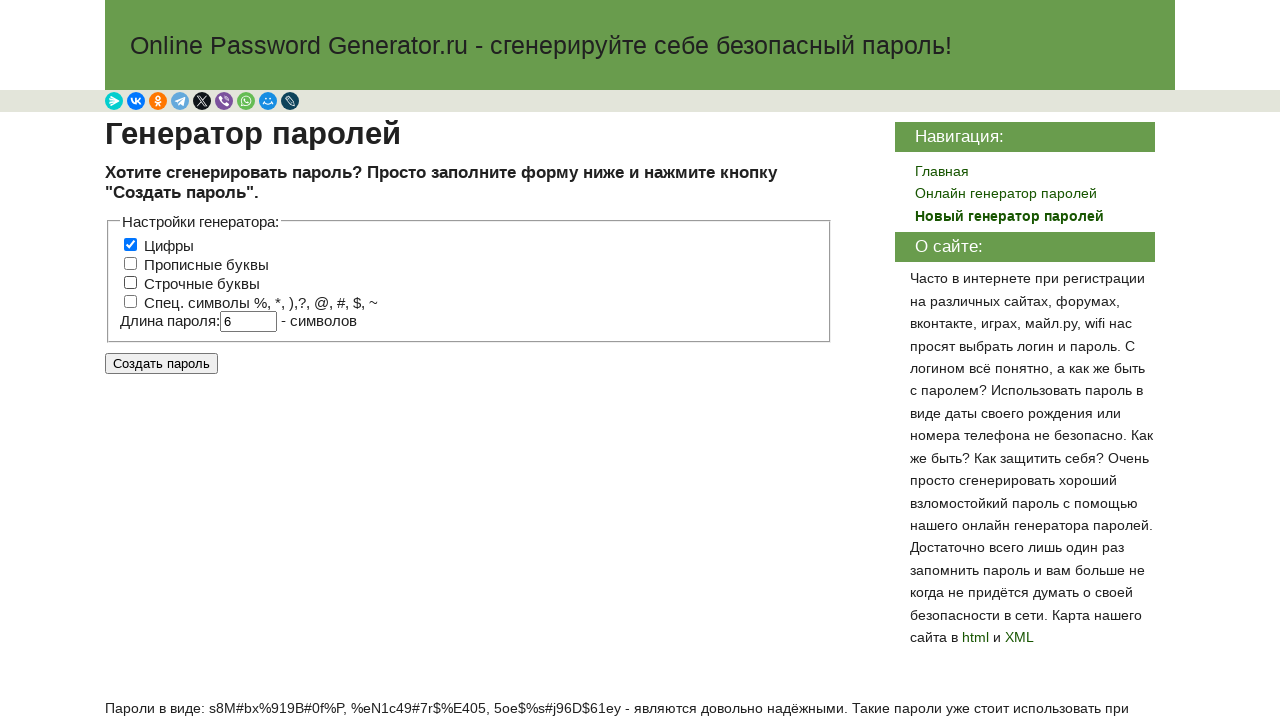

Cleared password length field on //*[@id="content"]/div/div[3]/div[1]/form/fieldset/label[5]/input
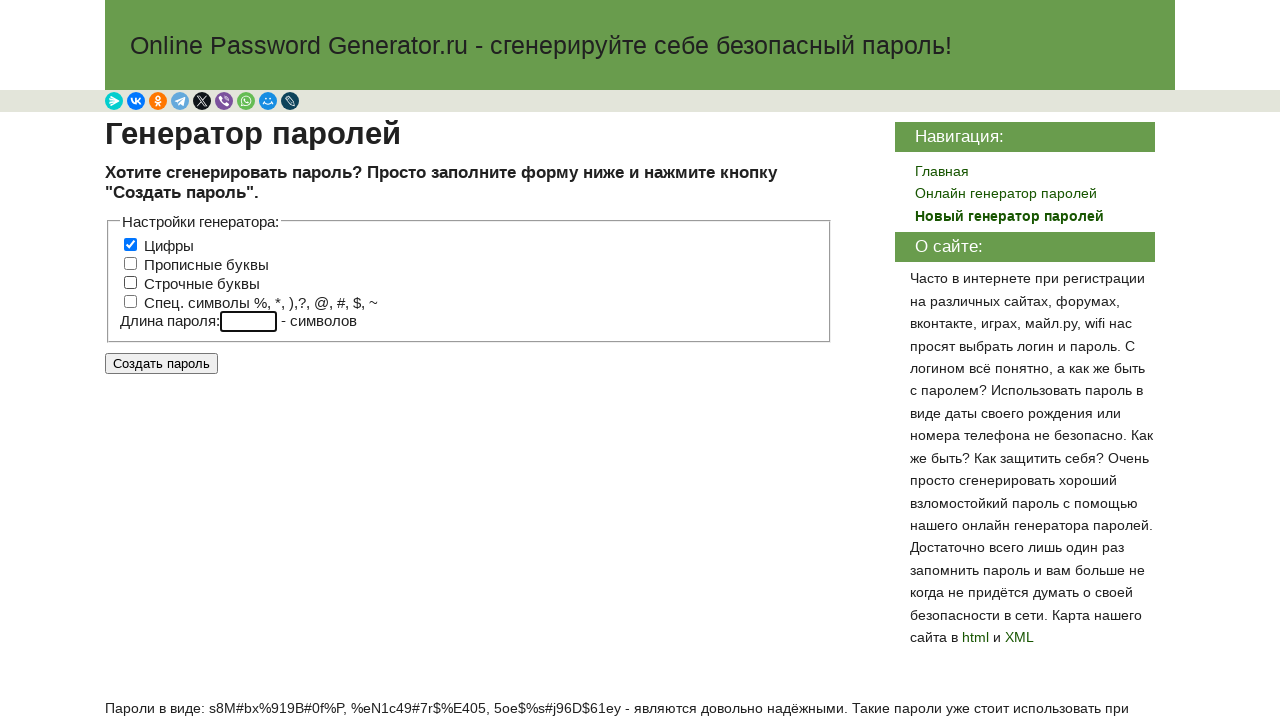

Set password length to 1 on //*[@id="content"]/div/div[3]/div[1]/form/fieldset/label[5]/input
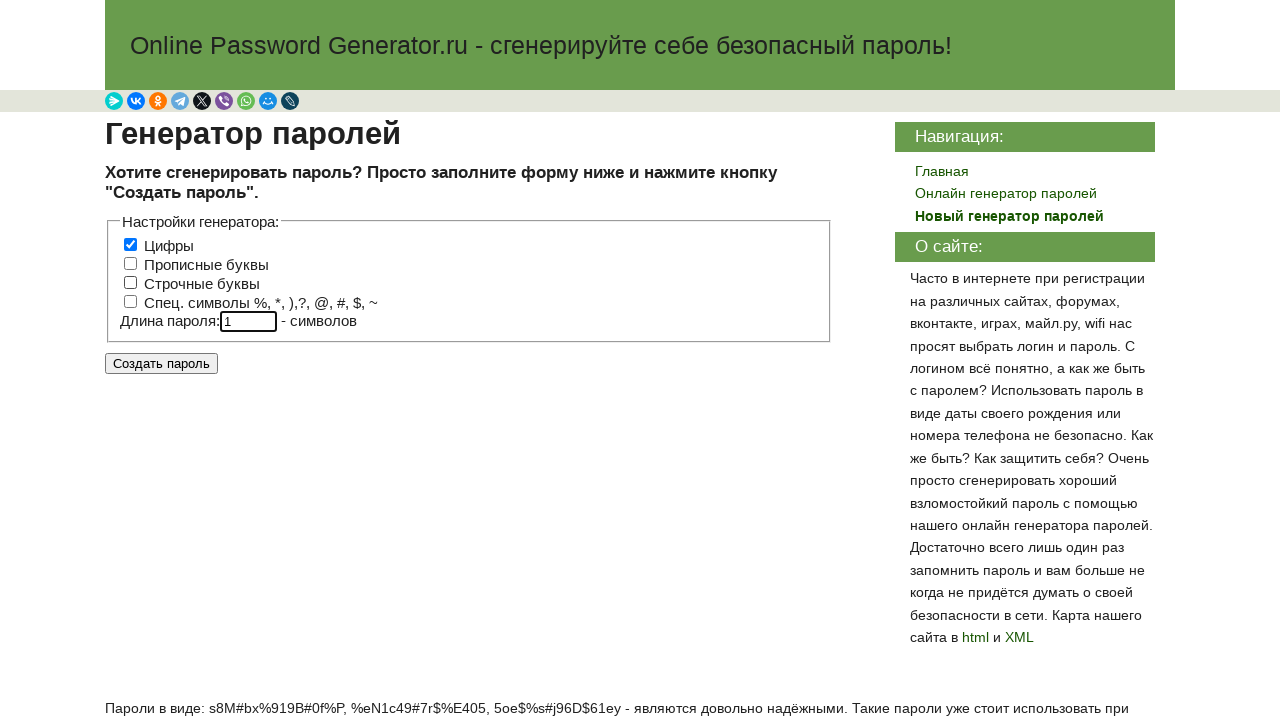

Clicked generate button to create passwords at (162, 364) on //*[@id="content"]/div/div[3]/input
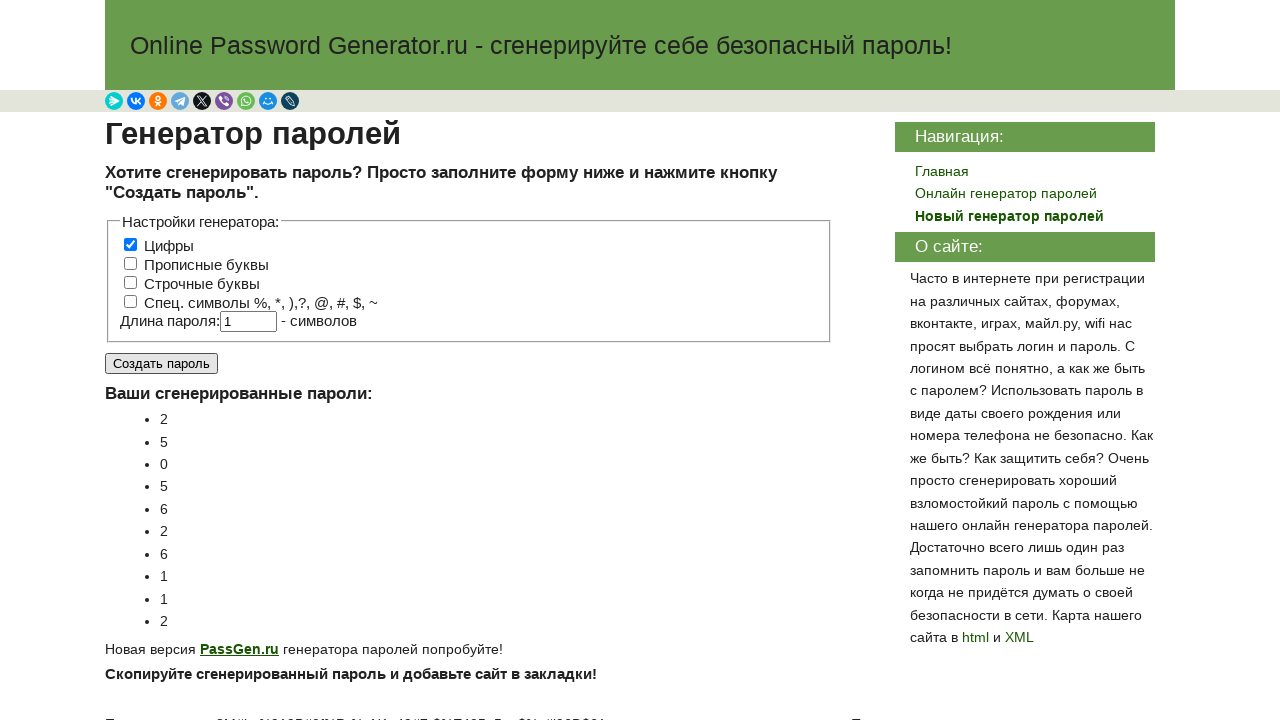

Passwords generated and password list is visible
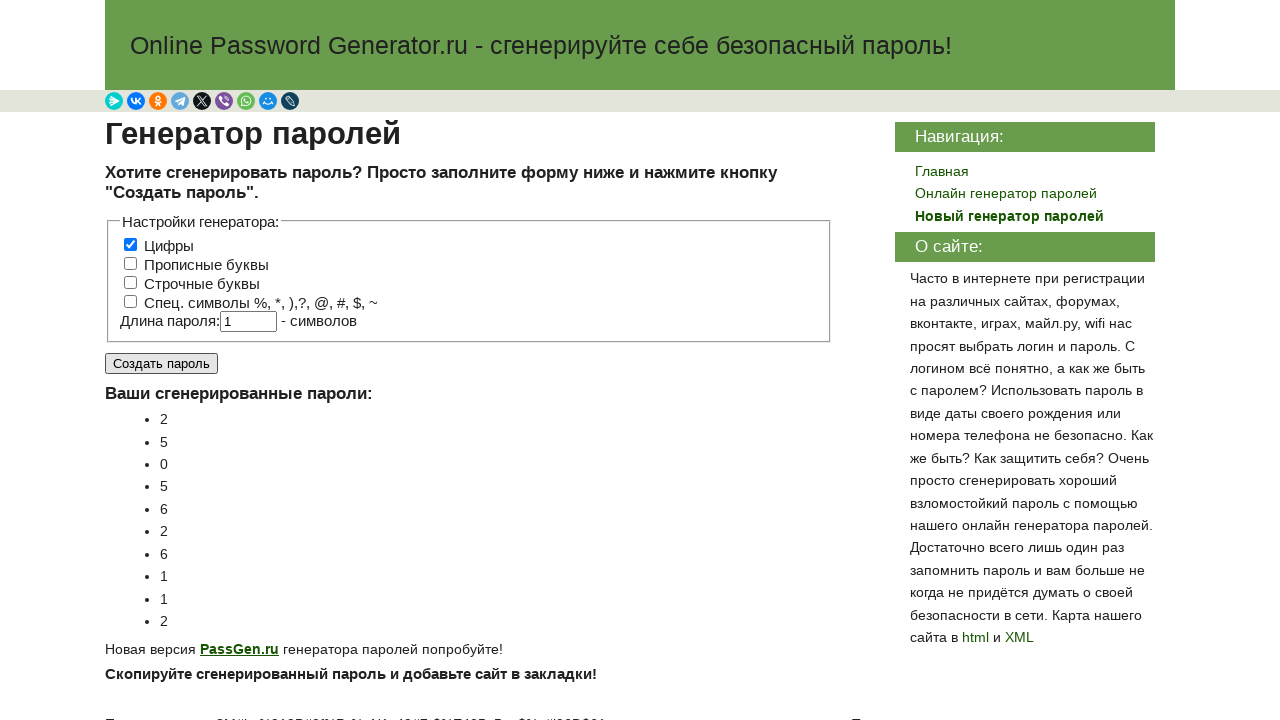

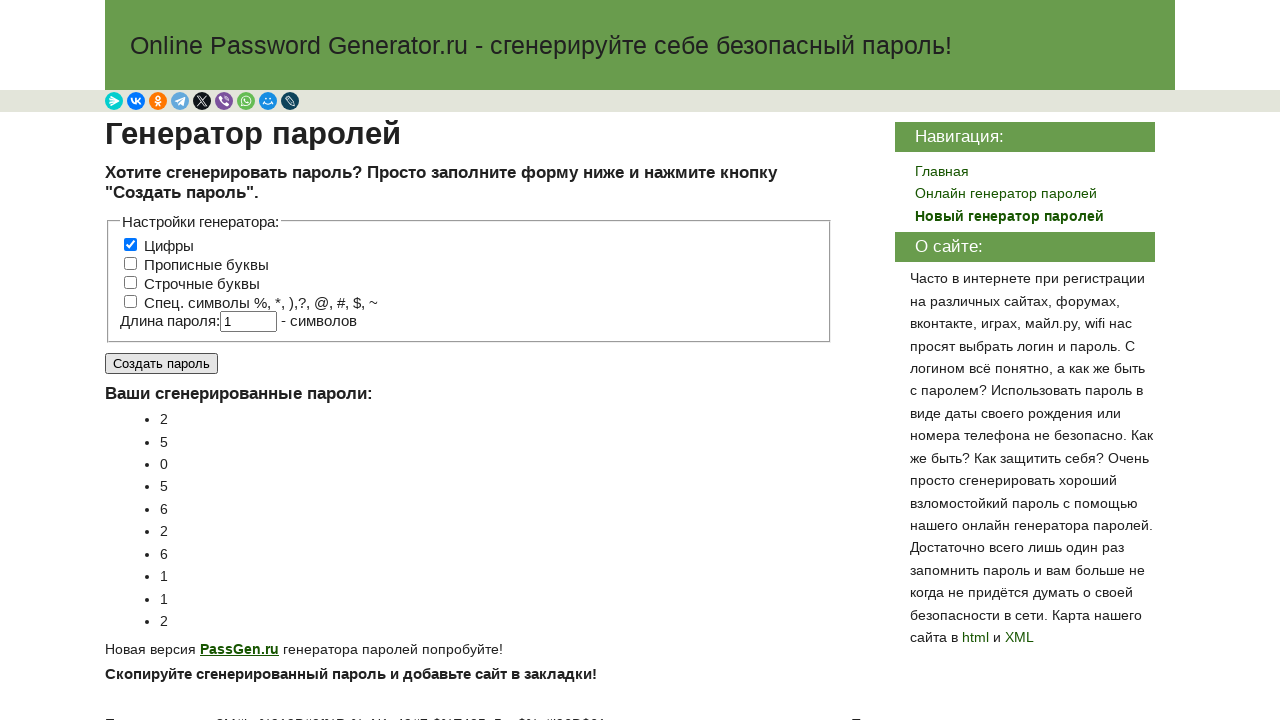